Adds three products to cart and verifies that a product can be removed by clicking the delete button

Starting URL: https://www.demoblaze.com/index.html

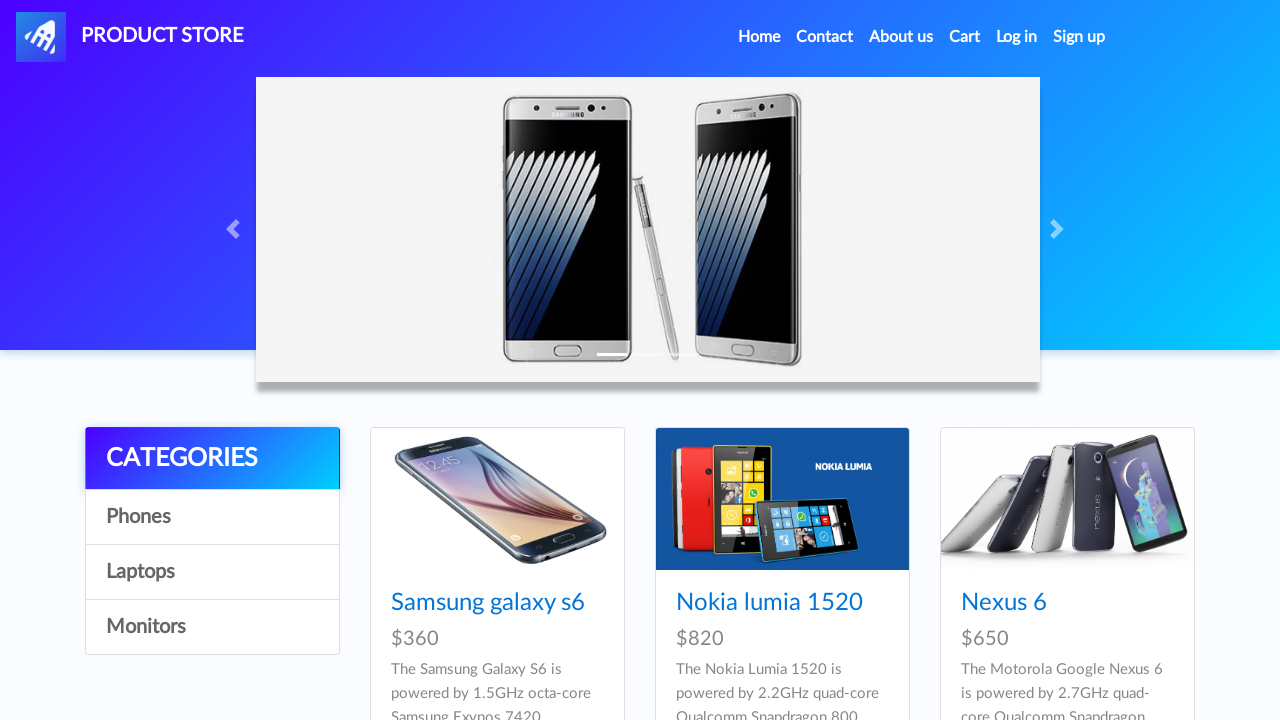

Clicked on Laptops category at (212, 572) on text=Laptops
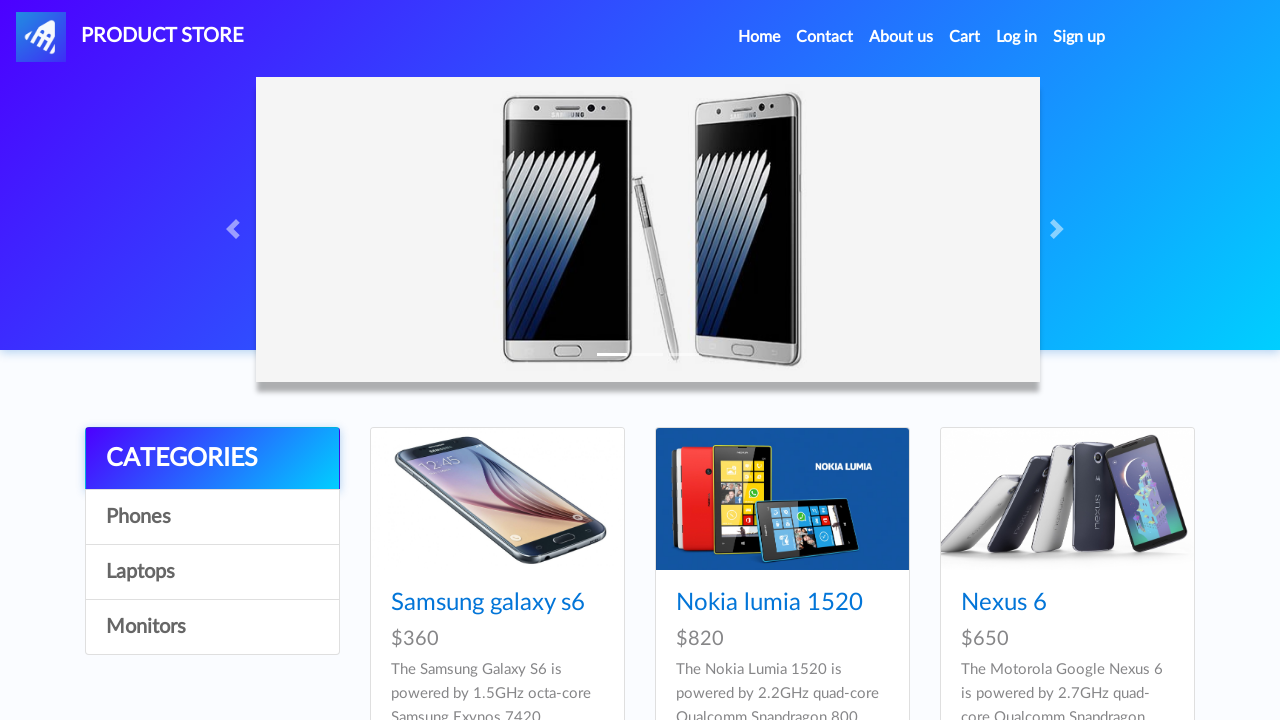

Waited for Laptops category to load
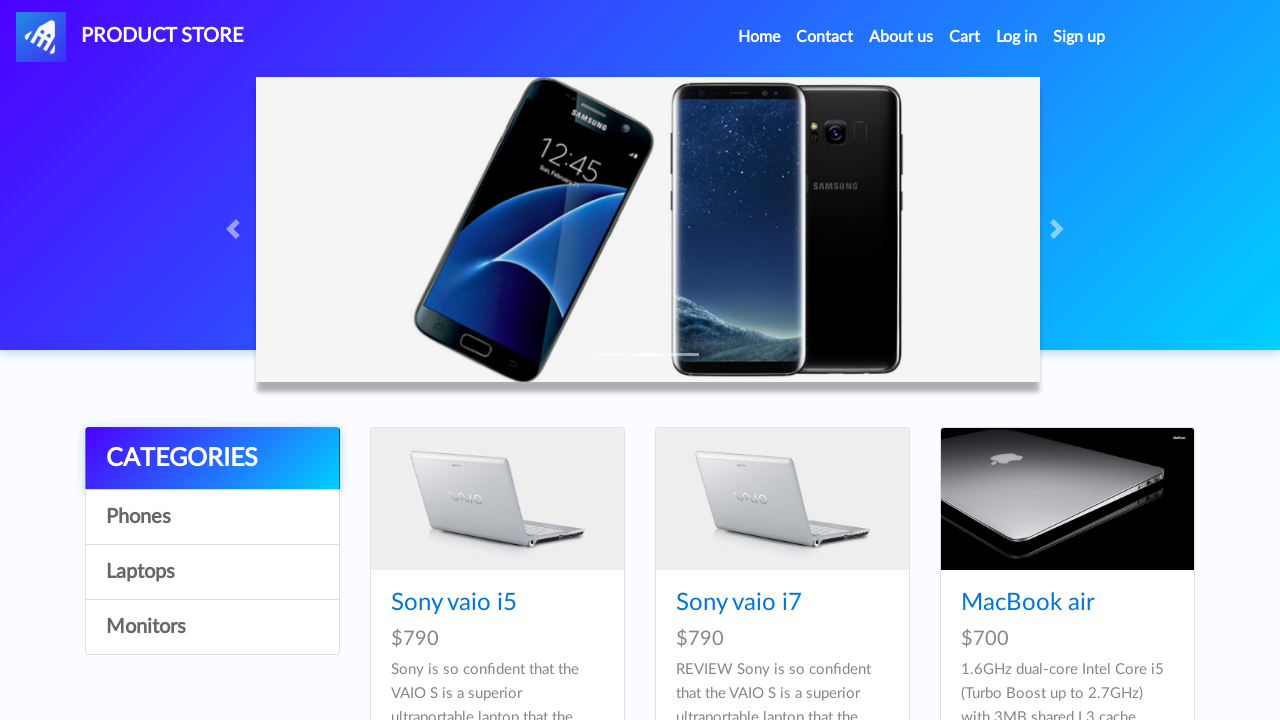

Clicked on Sony vaio i5 laptop at (454, 603) on text=Sony vaio i5
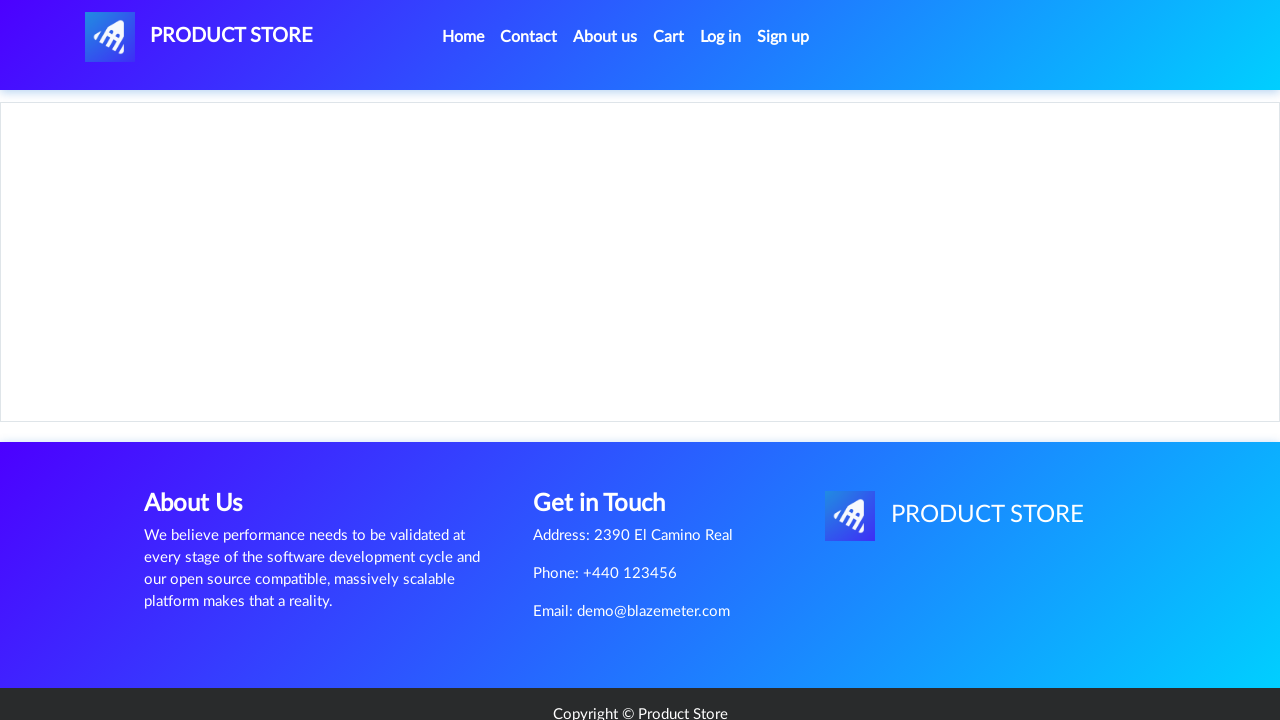

Waited for Sony vaio i5 product page to load
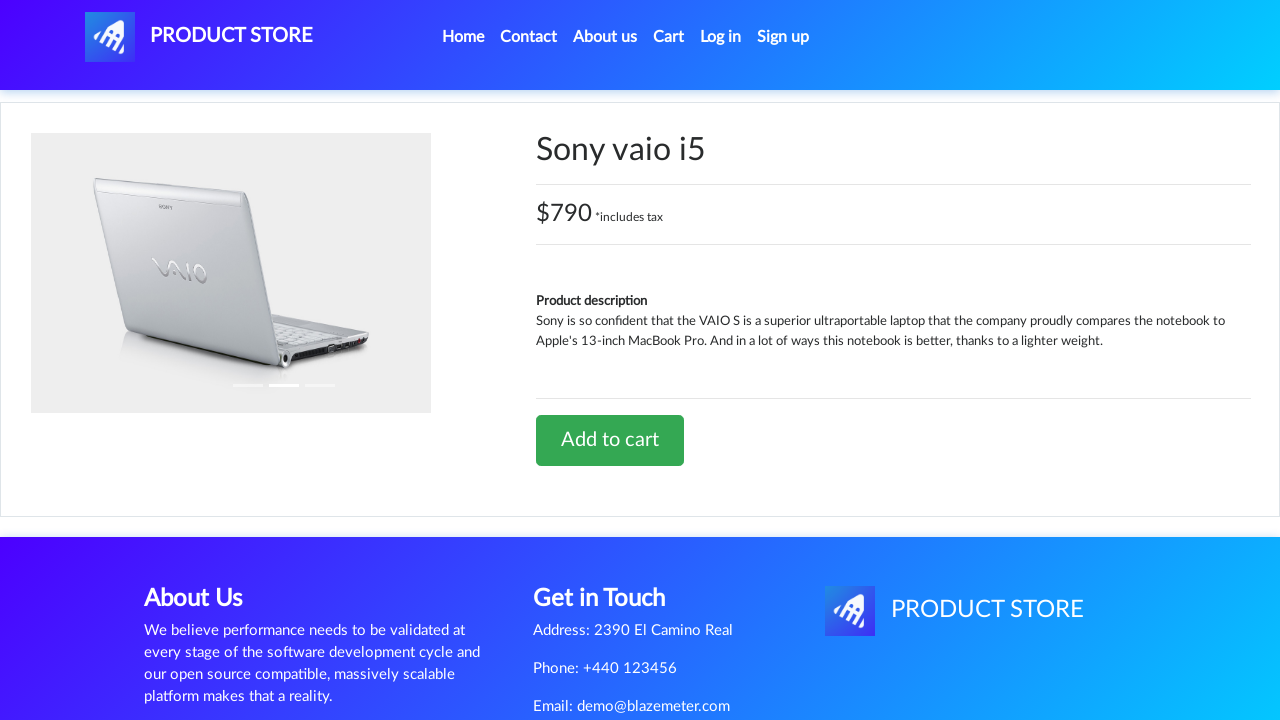

Clicked Add to cart button for Sony vaio i5 at (610, 440) on text=Add to cart
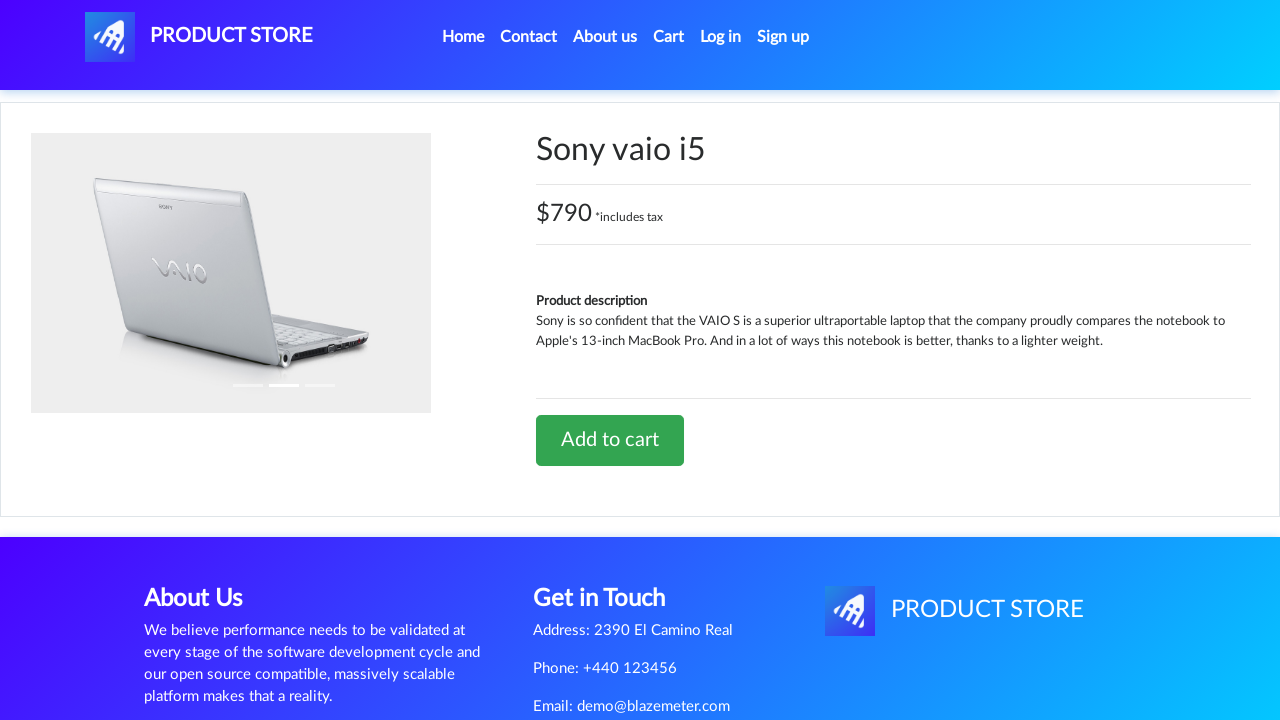

Accepted confirmation dialog for adding laptop to cart
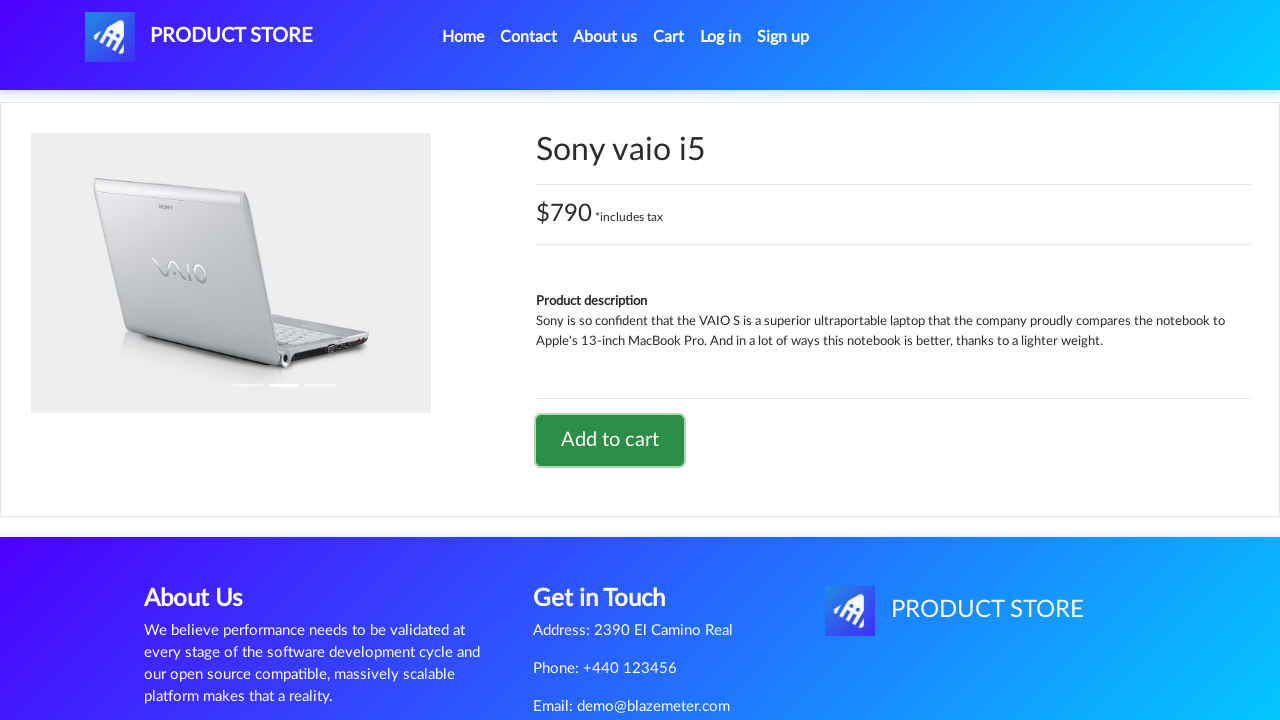

Waited after adding laptop to cart
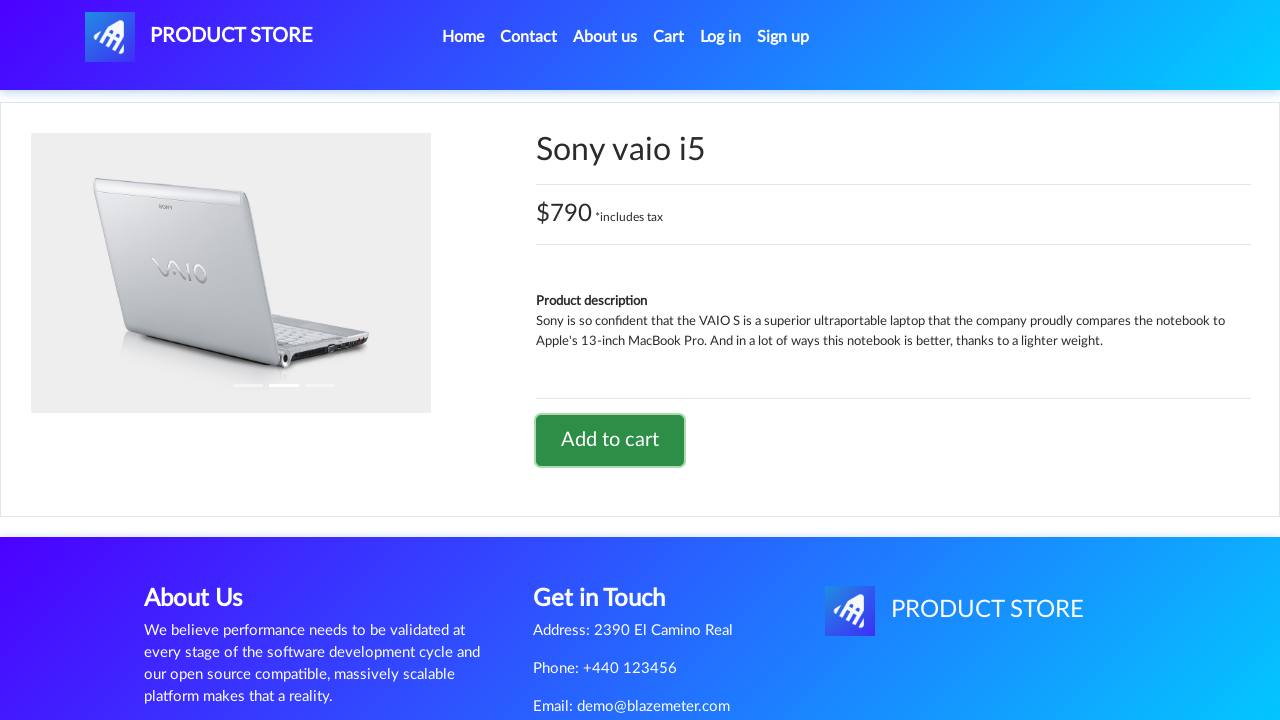

Clicked Home link to return to main page at (463, 37) on text=Home
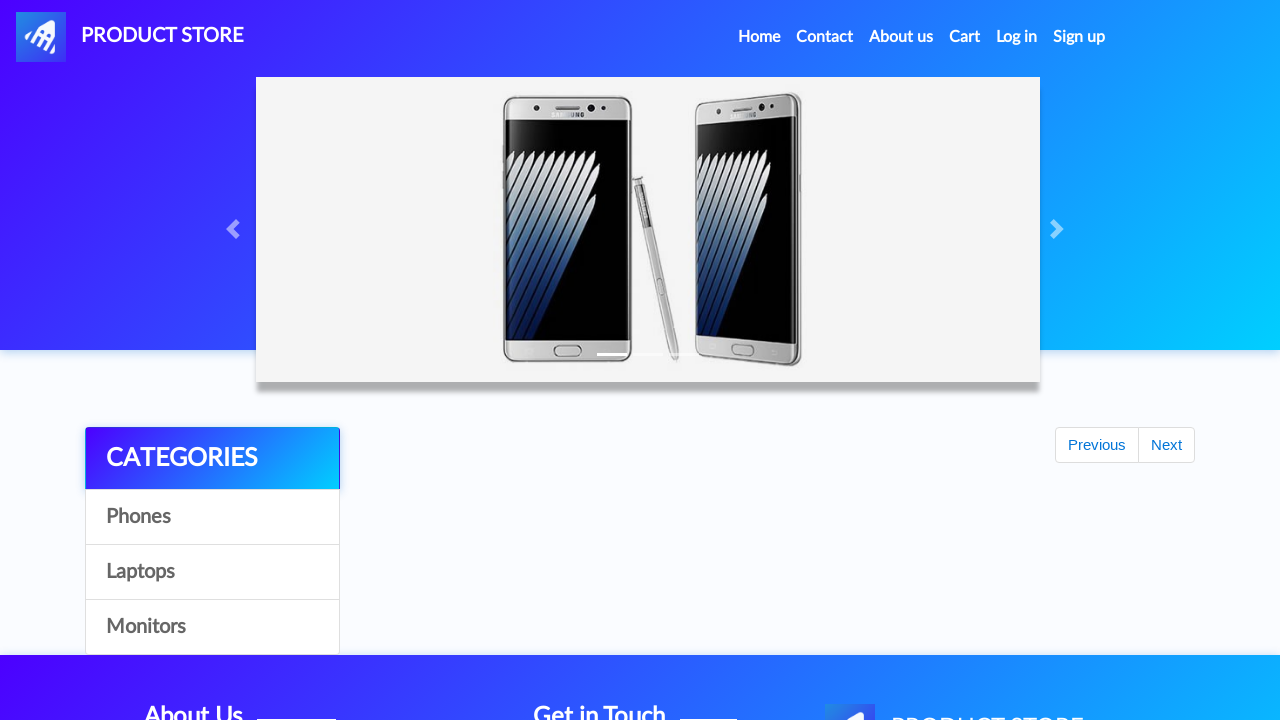

Waited for home page to load
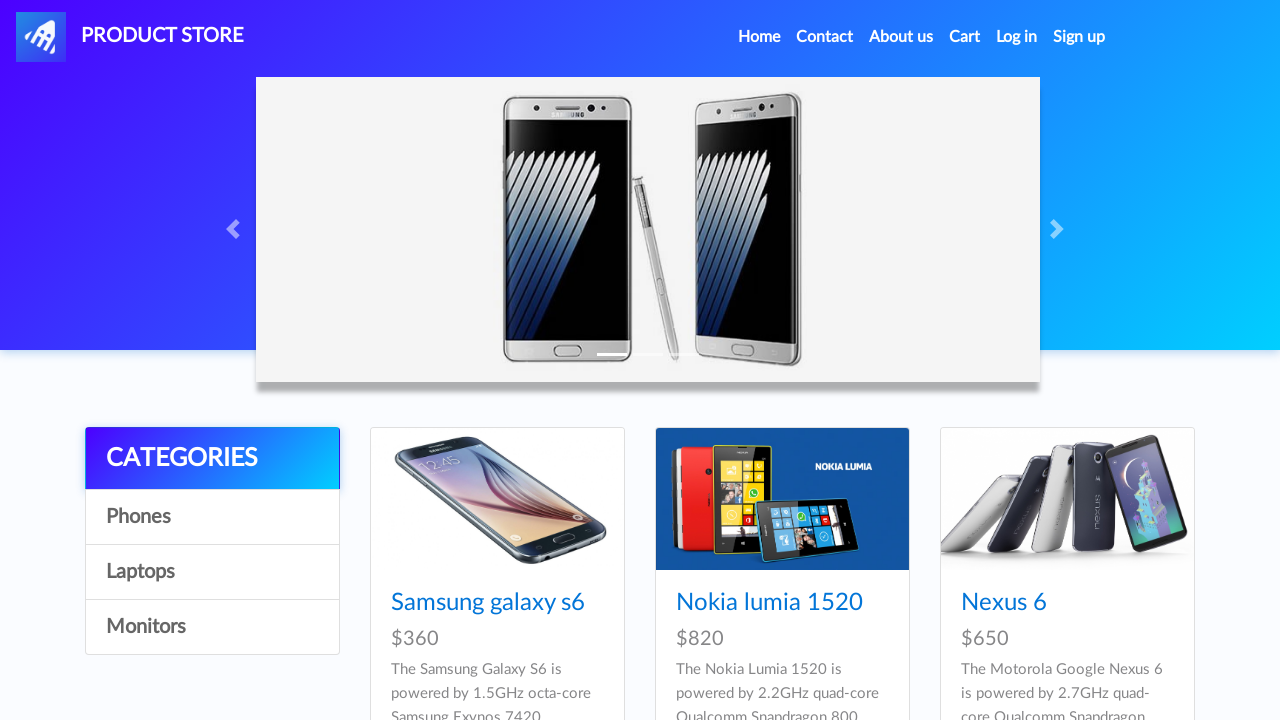

Clicked on Phones category at (212, 517) on text=Phones
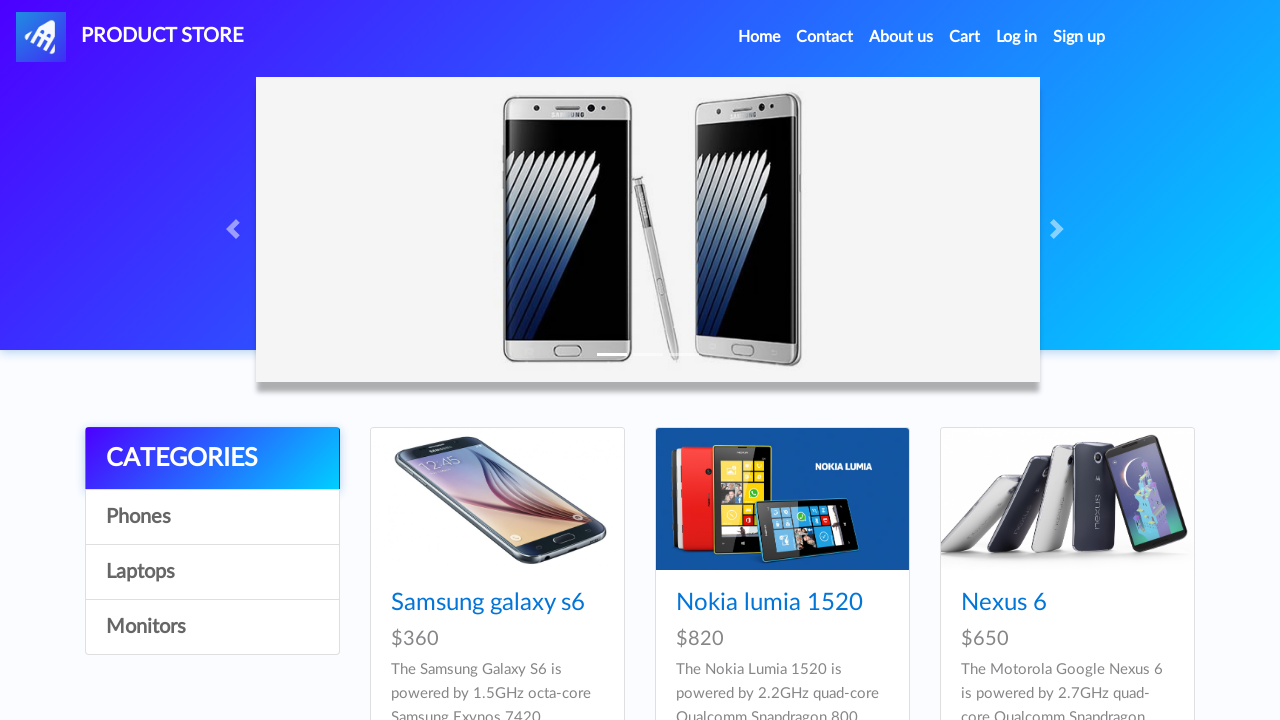

Waited for Phones category to load
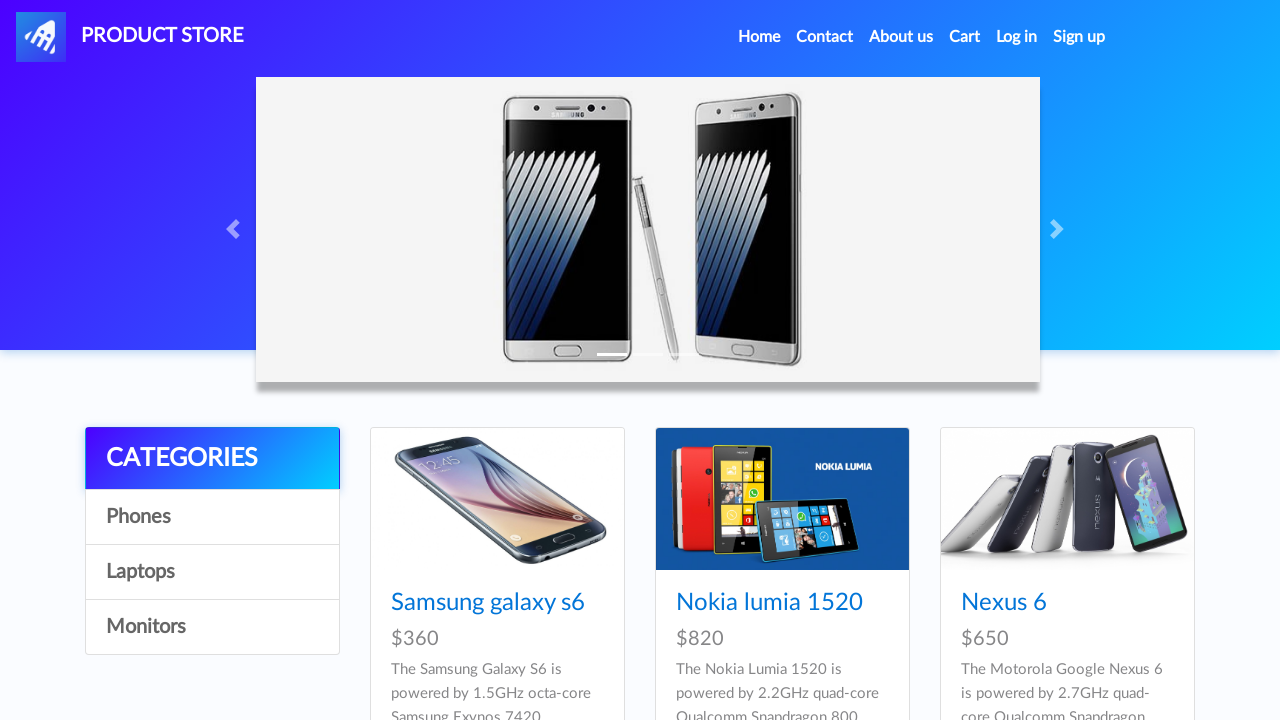

Clicked on Samsung galaxy s6 phone at (488, 603) on text=Samsung galaxy s6
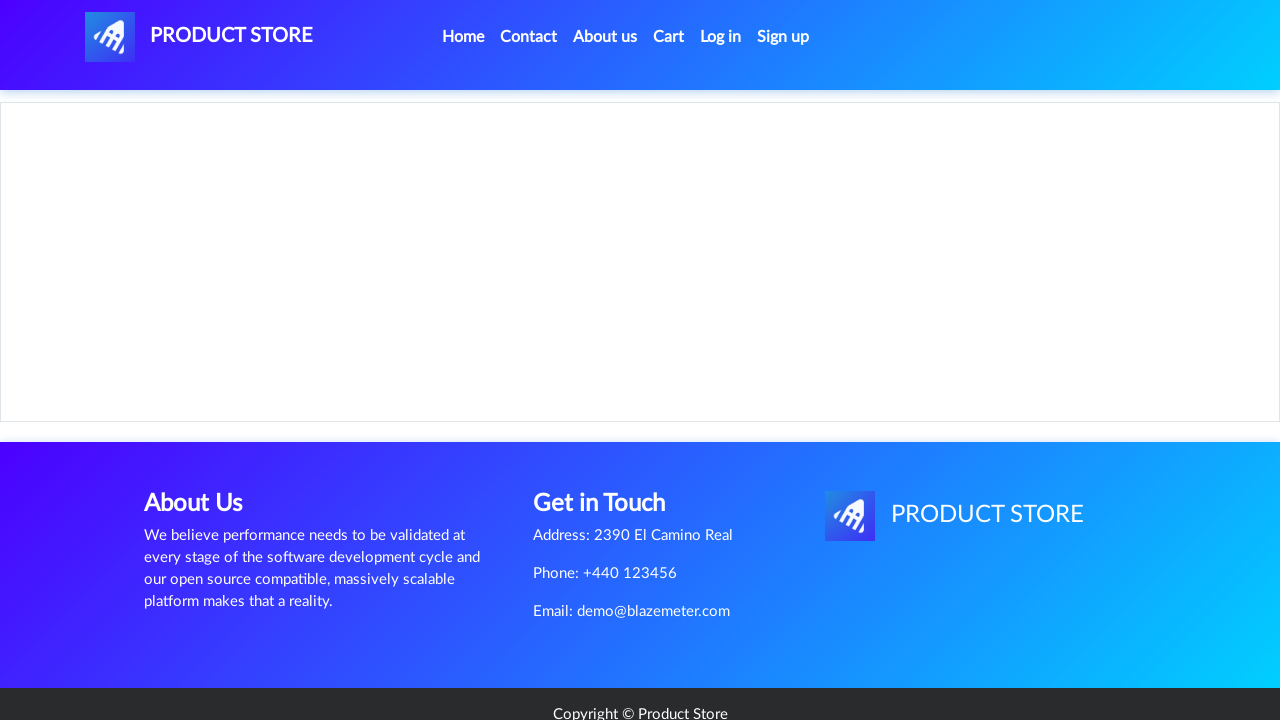

Waited for Samsung galaxy s6 product page to load
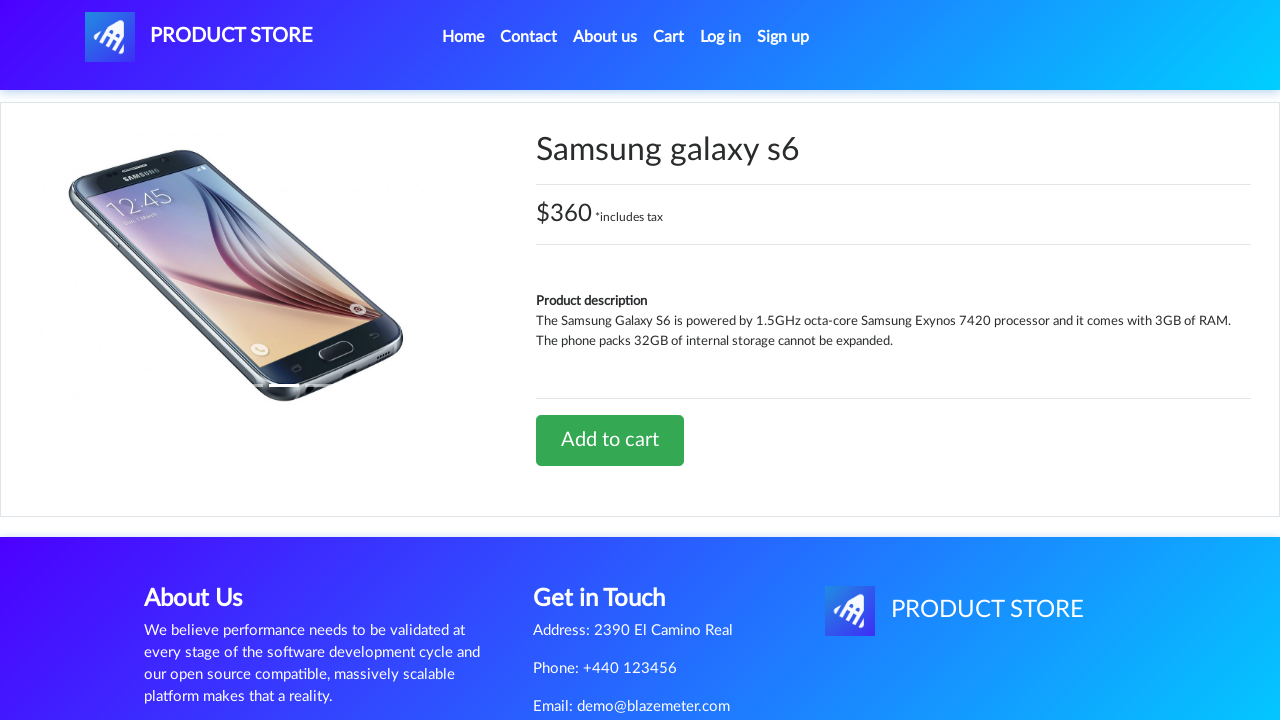

Clicked Add to cart button for Samsung galaxy s6 at (610, 440) on text=Add to cart
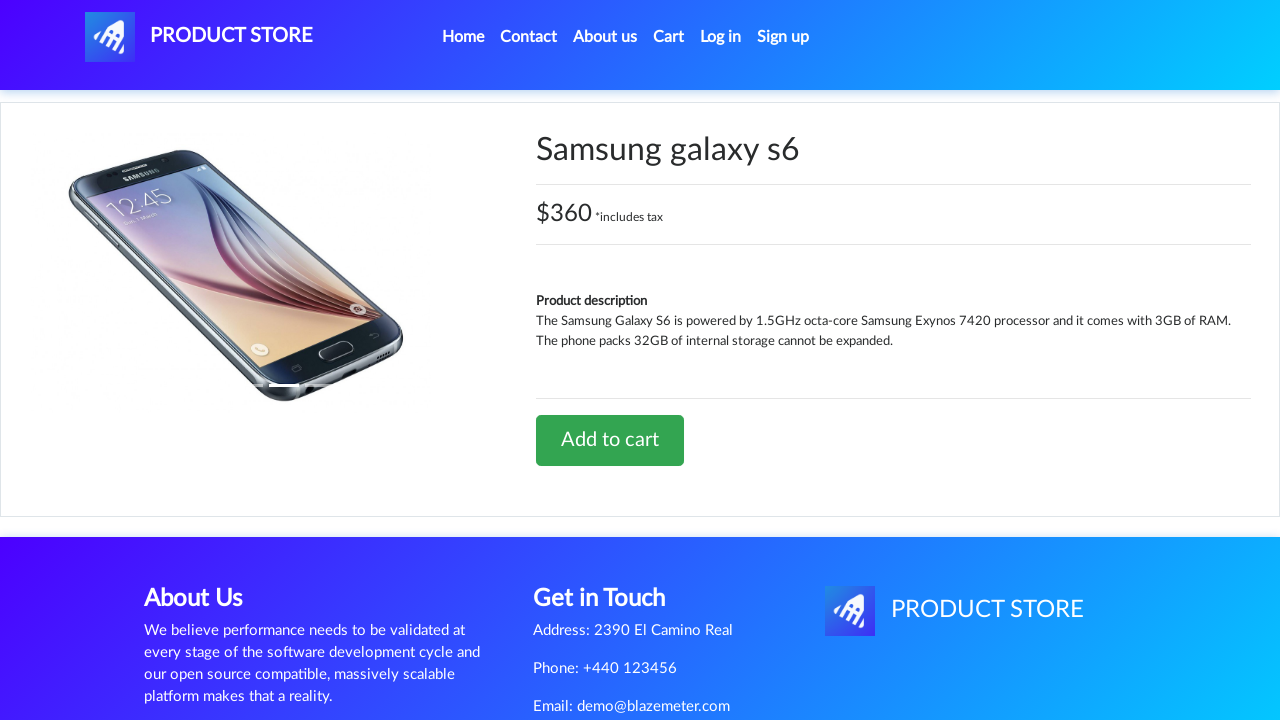

Waited after adding phone to cart
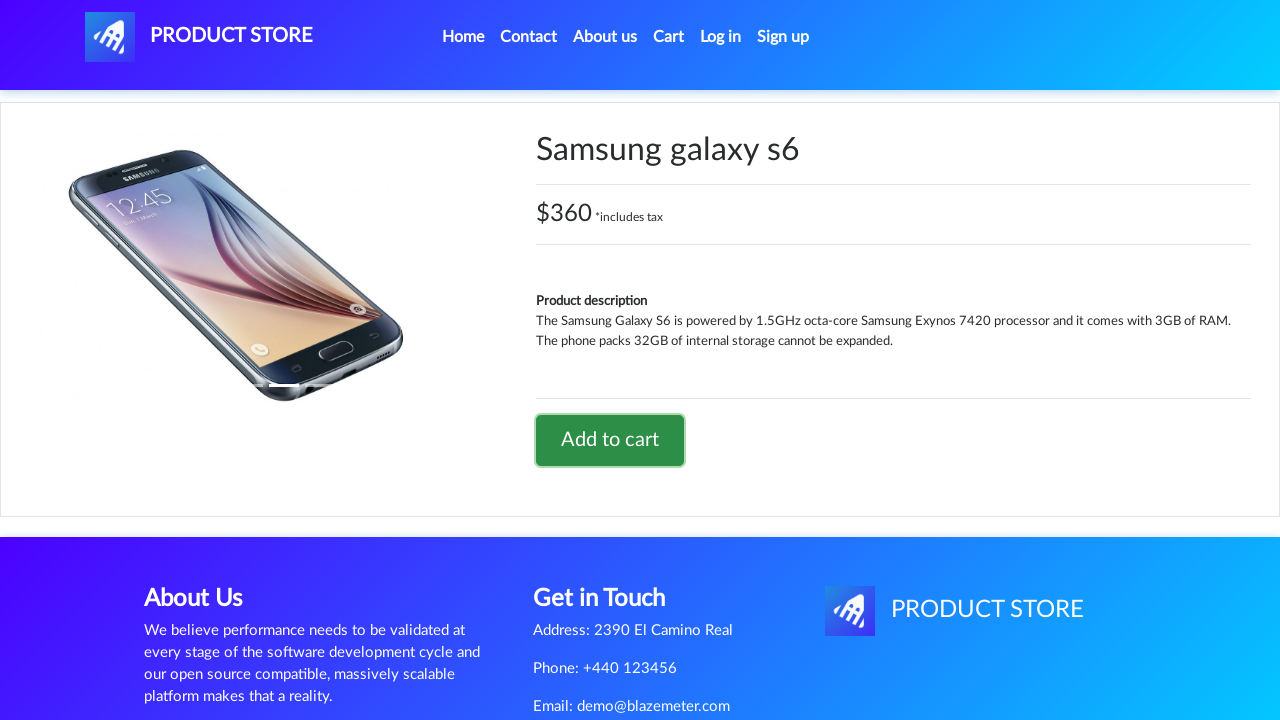

Clicked Home link to return to main page at (463, 37) on text=Home
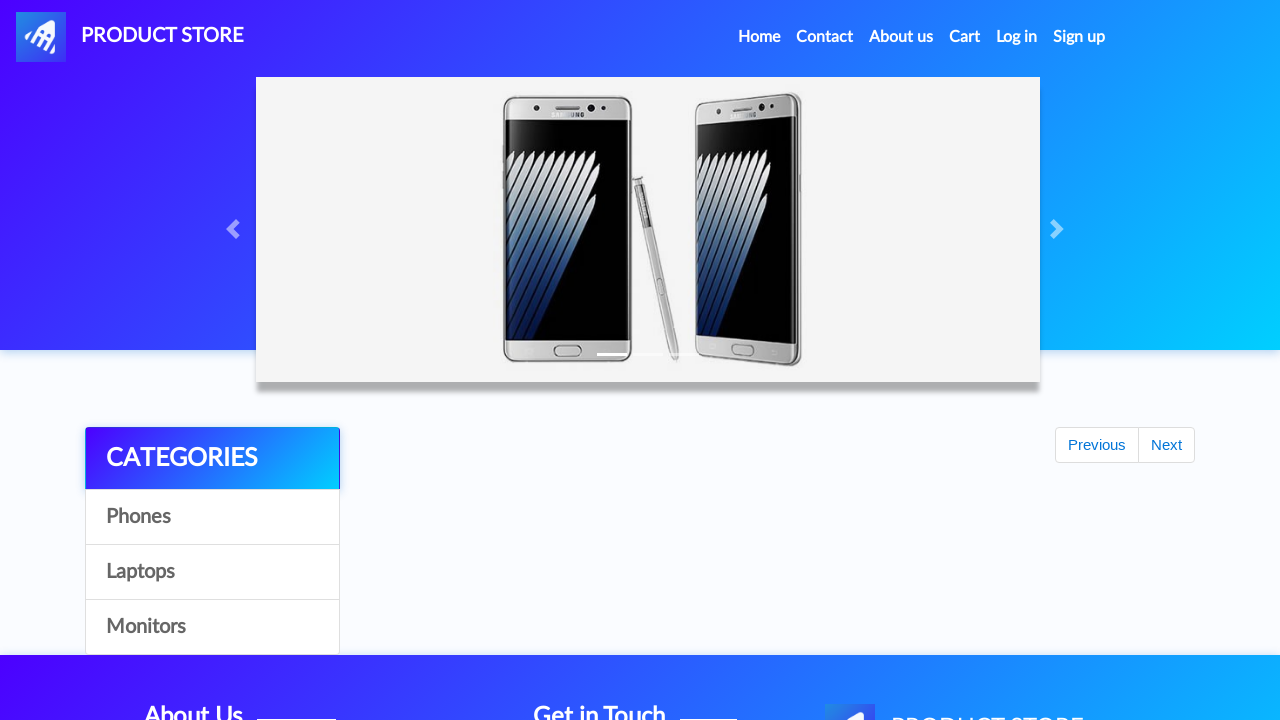

Waited for home page to load
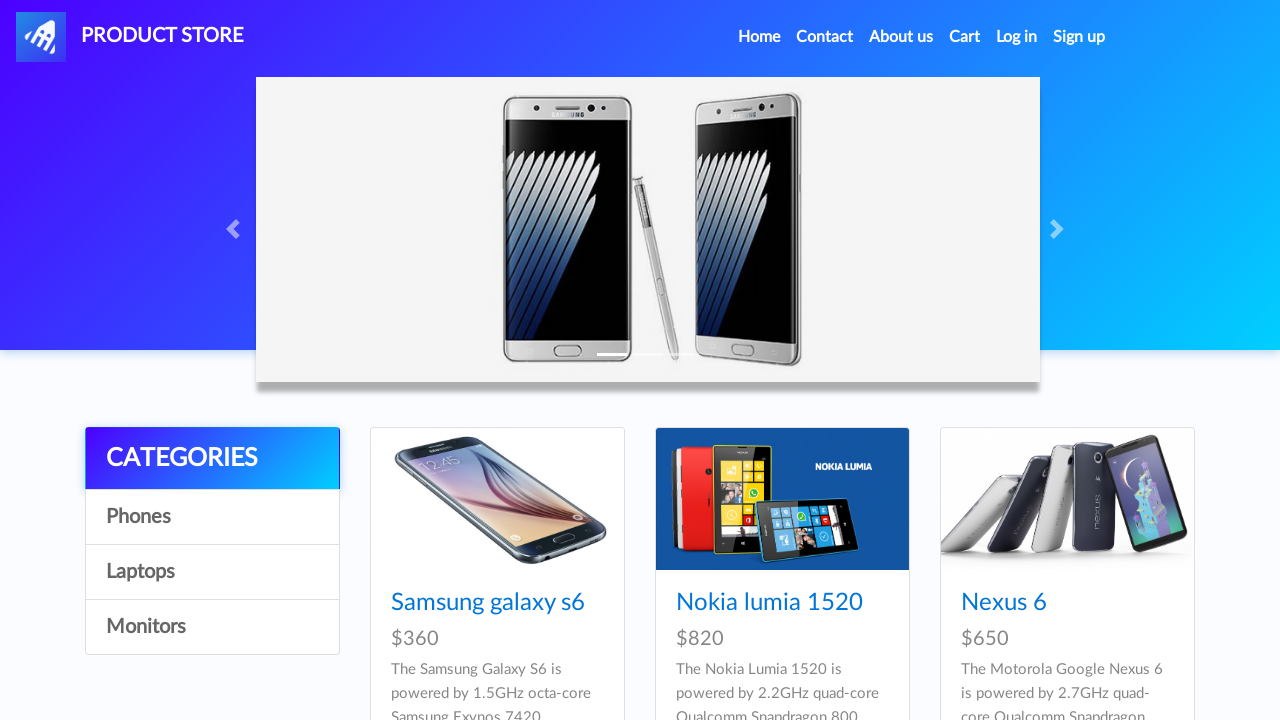

Clicked on Monitors category at (212, 627) on text=Monitors
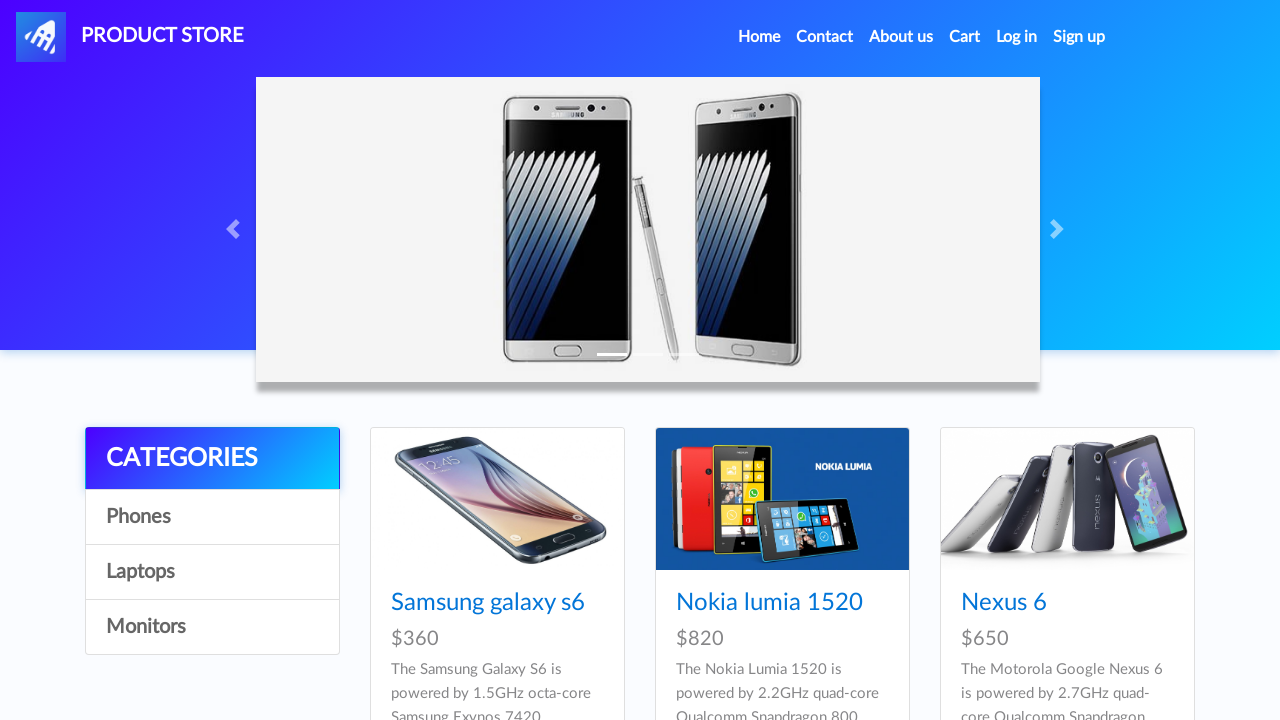

Waited for Monitors category to load
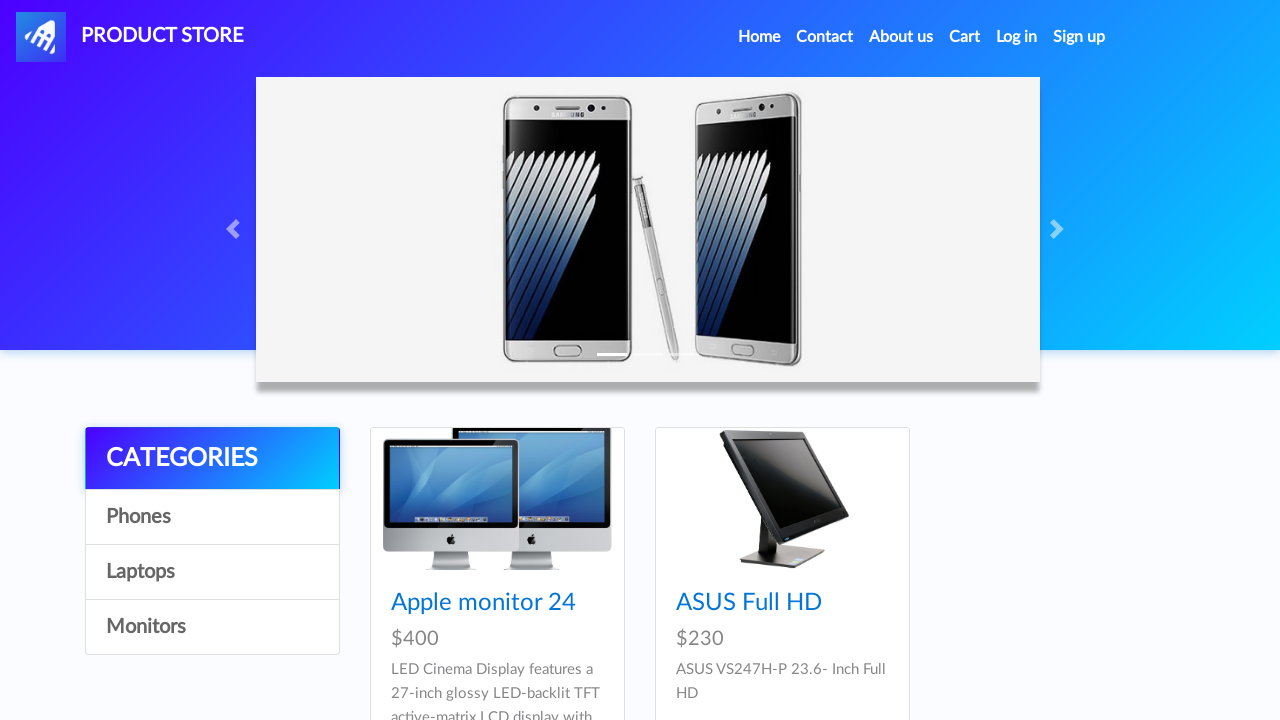

Clicked on Apple monitor 24 at (484, 603) on text=Apple monitor 24
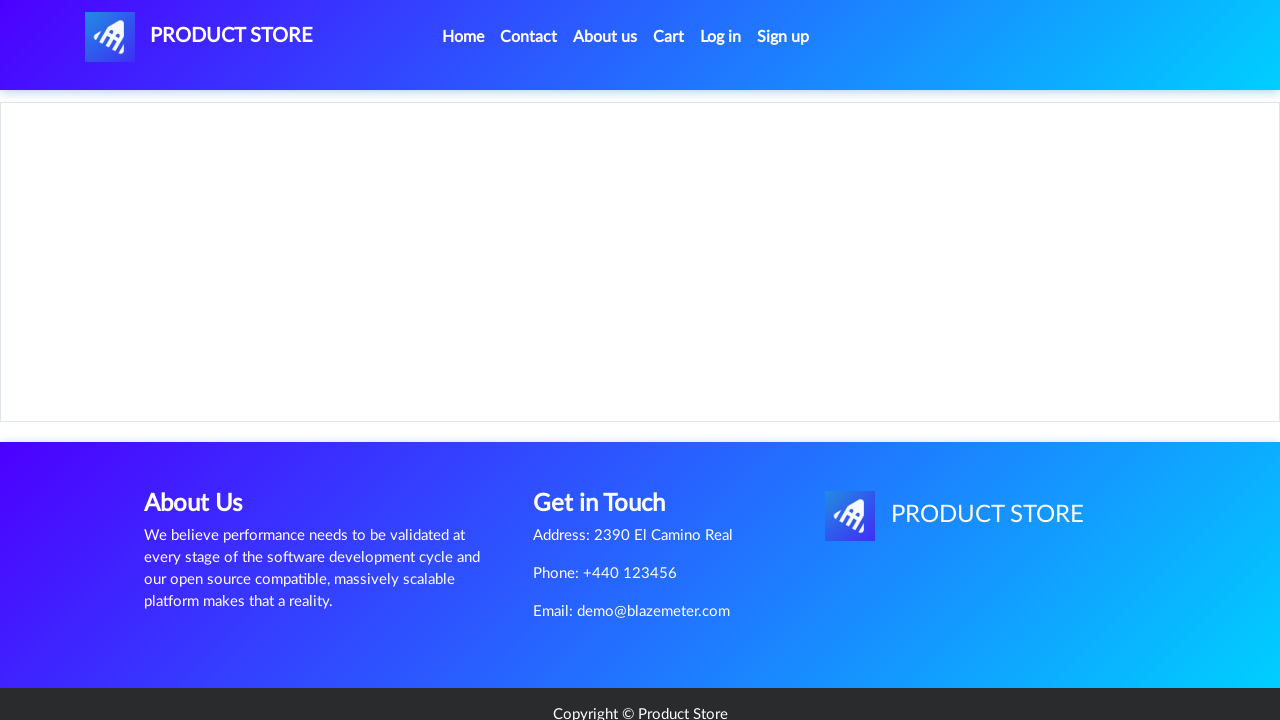

Waited for Apple monitor 24 product page to load
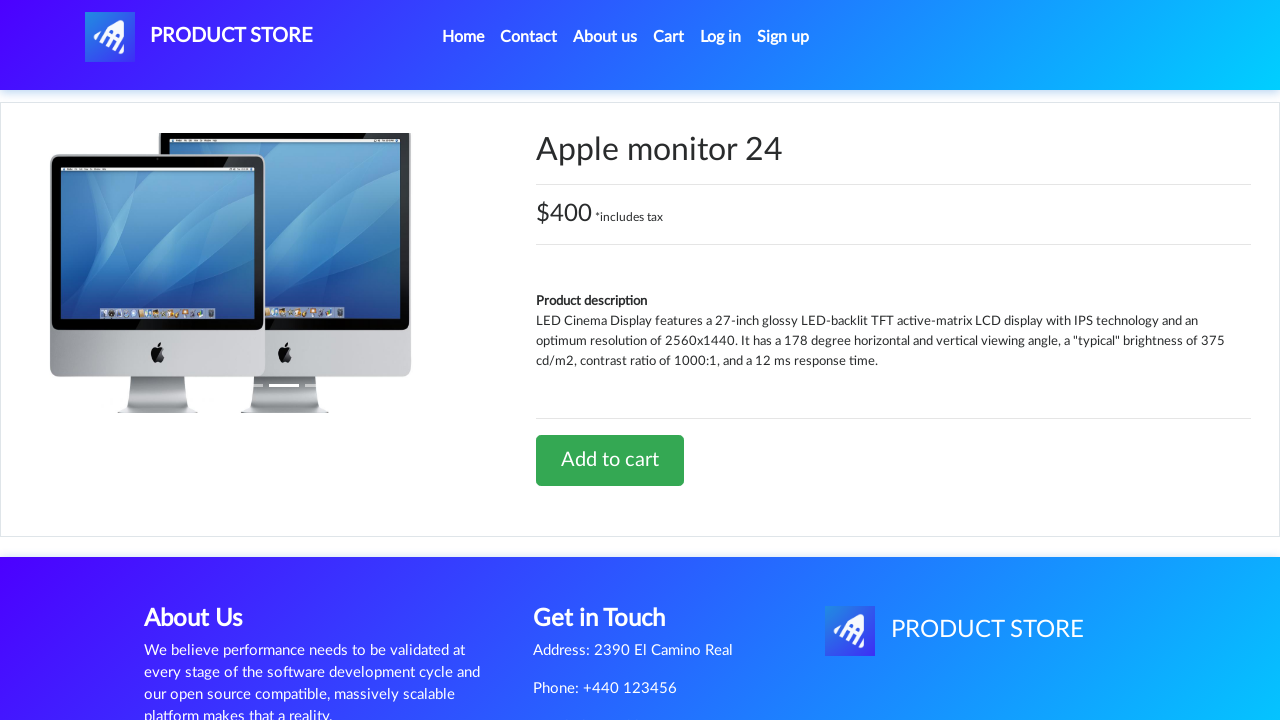

Clicked Add to cart button for Apple monitor 24 at (610, 460) on text=Add to cart
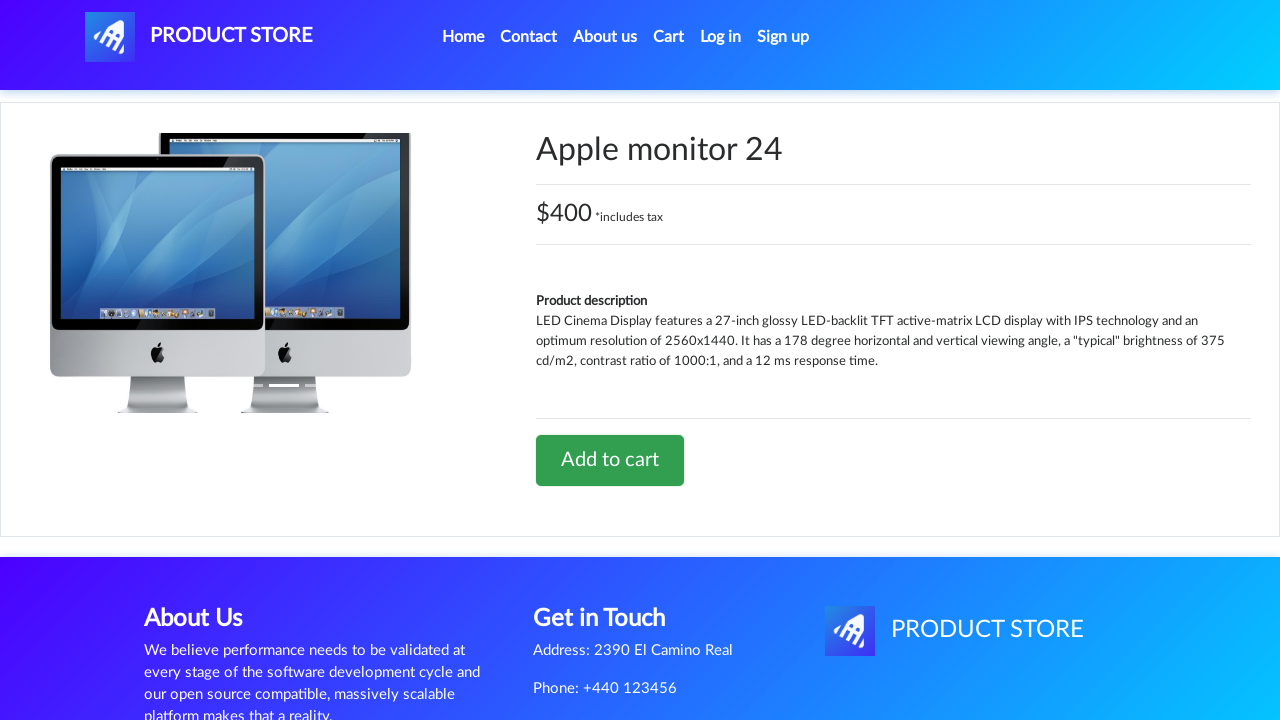

Waited after adding monitor to cart
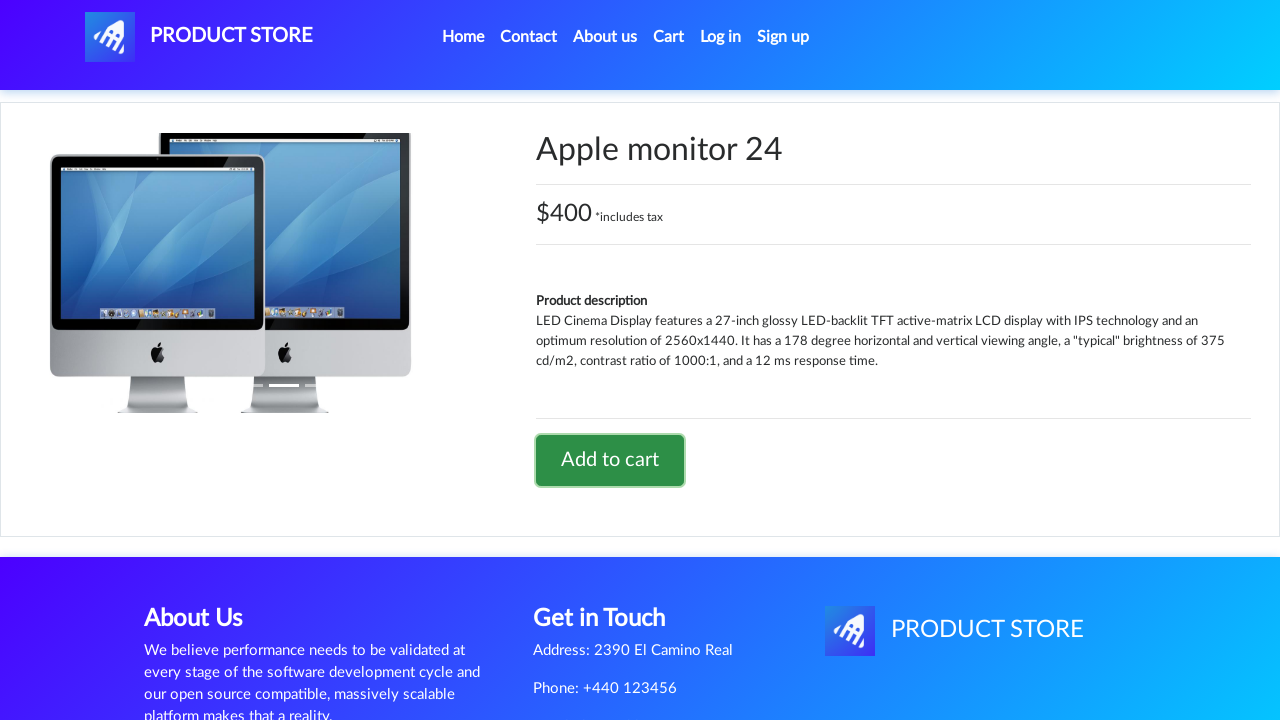

Clicked on Cart link to view shopping cart at (669, 37) on text=Cart
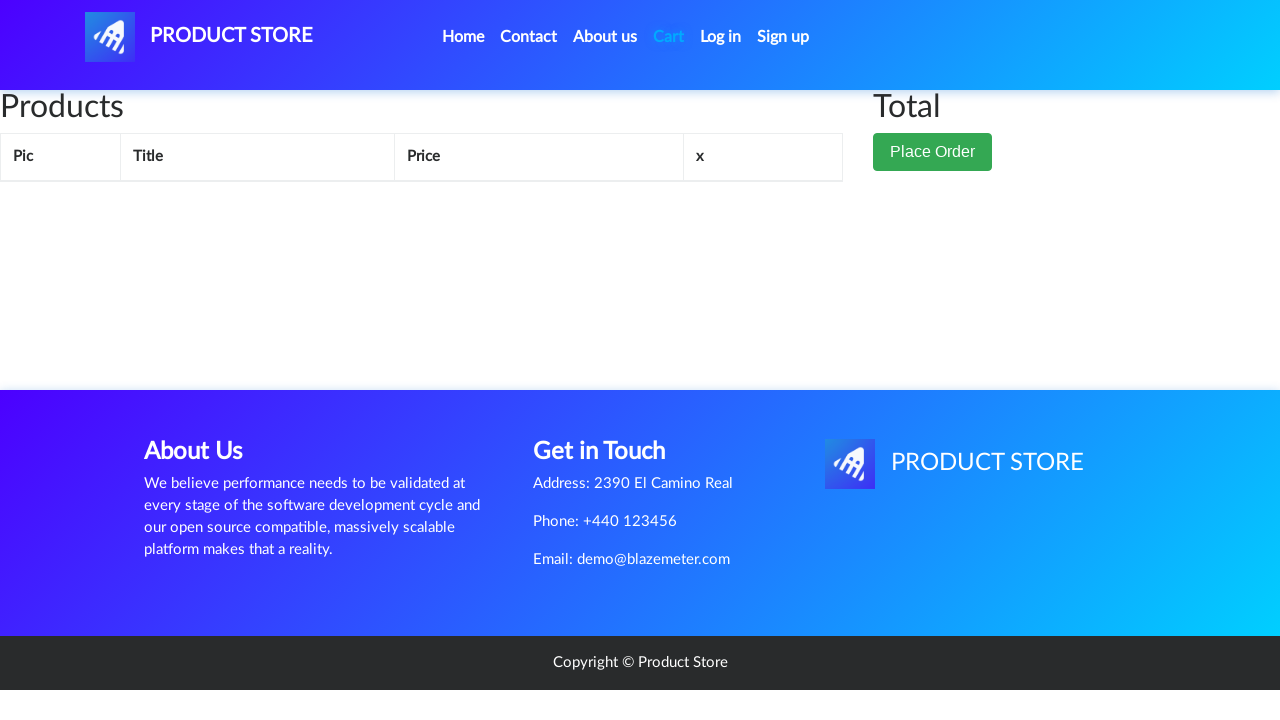

Waited for cart page to load
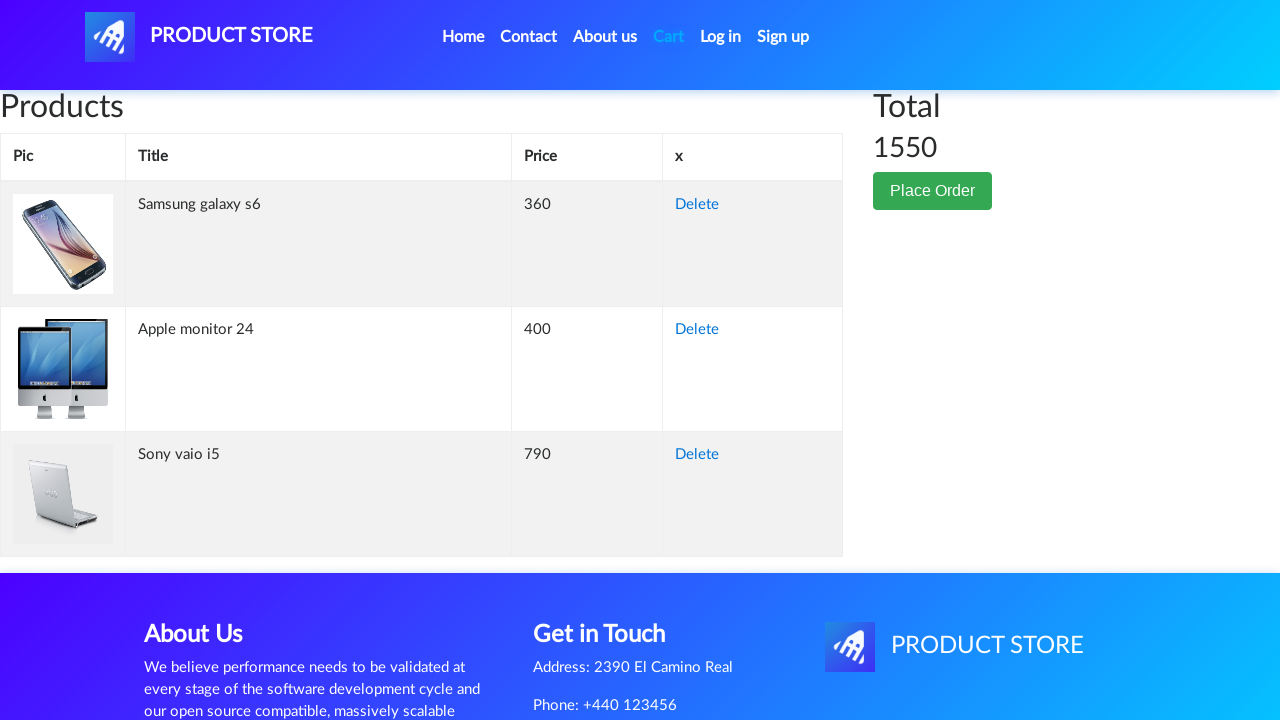

Located all delete buttons in cart
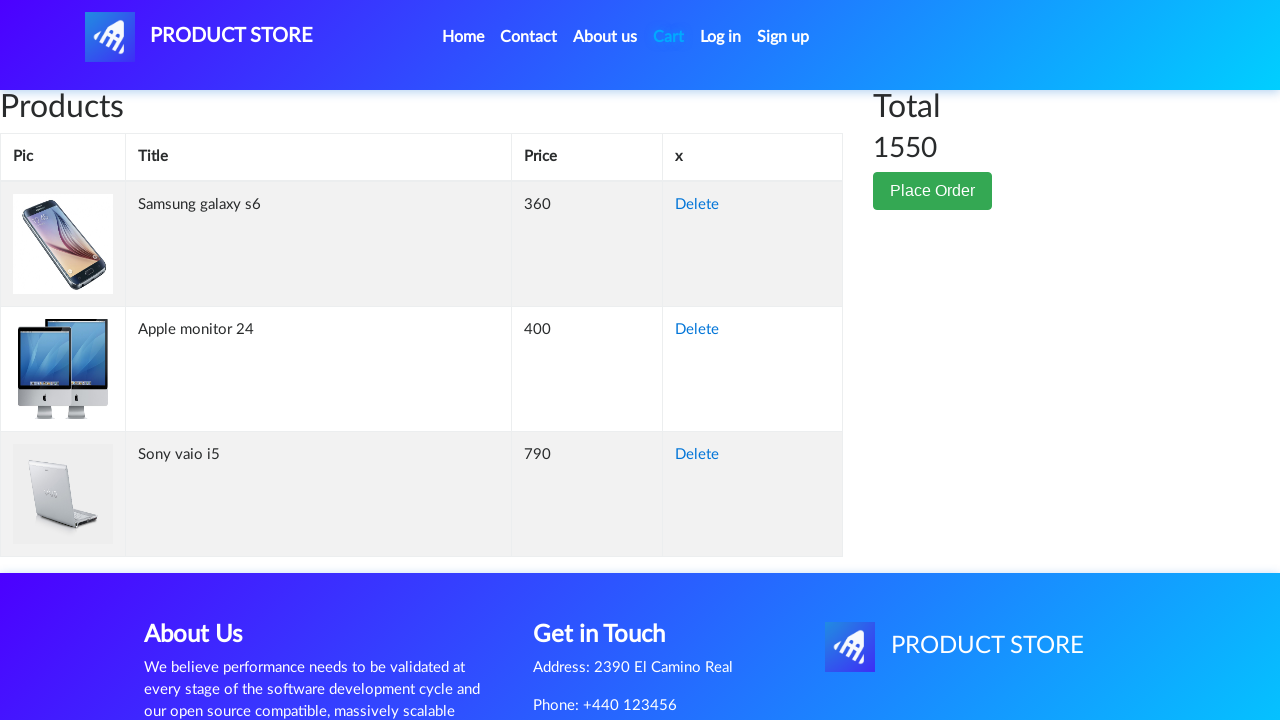

Counted 3 items in cart before deletion
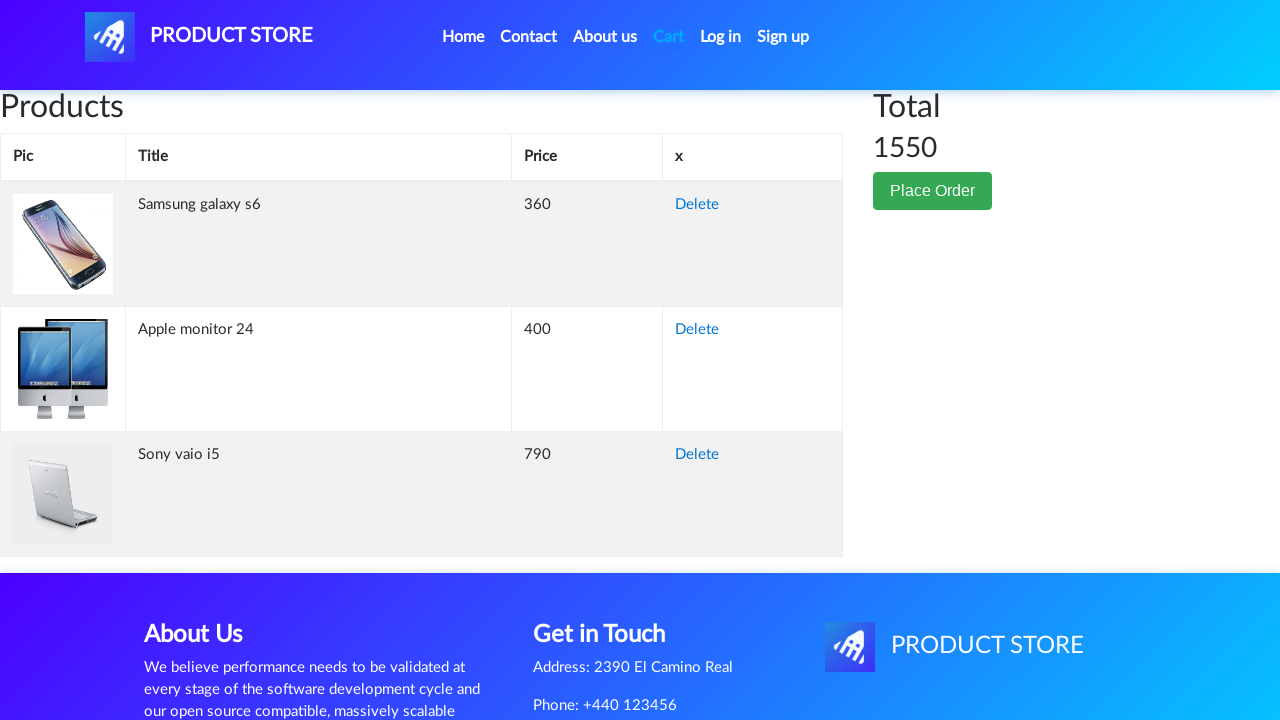

Clicked delete button for first item in cart at (697, 205) on text=Delete >> nth=0
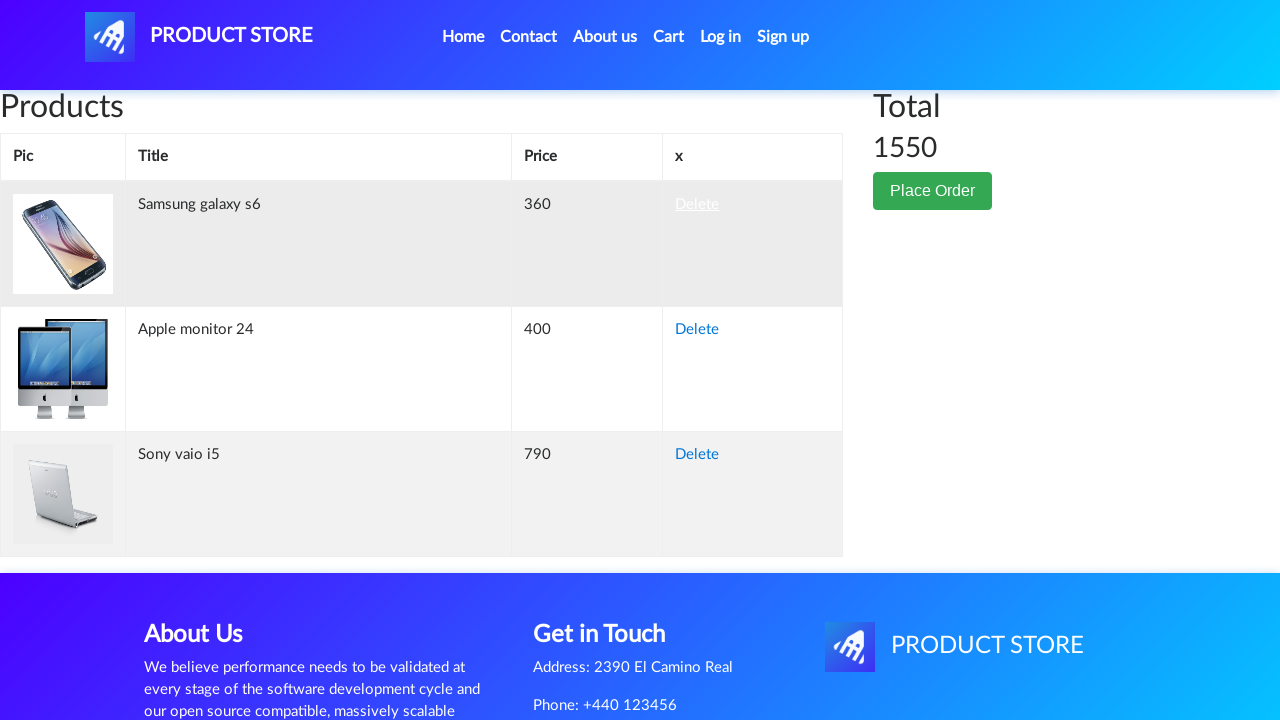

Waited for item to be removed from cart
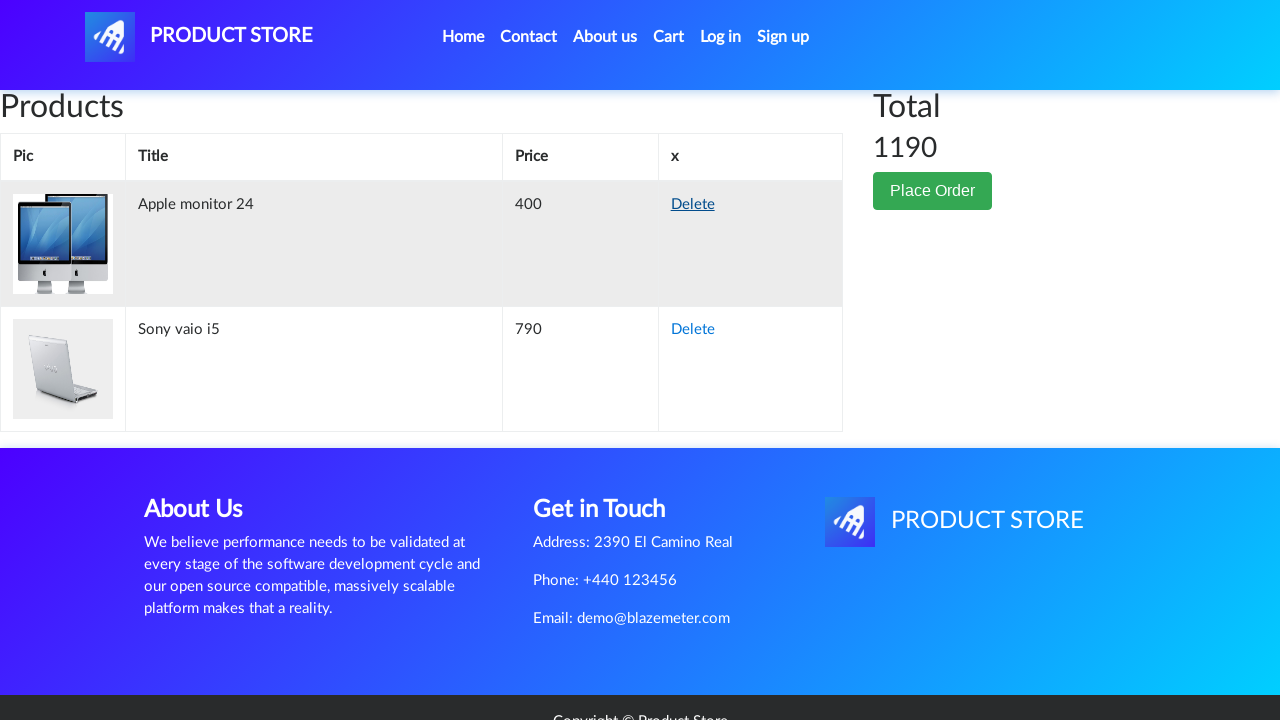

Located all delete buttons in cart after deletion
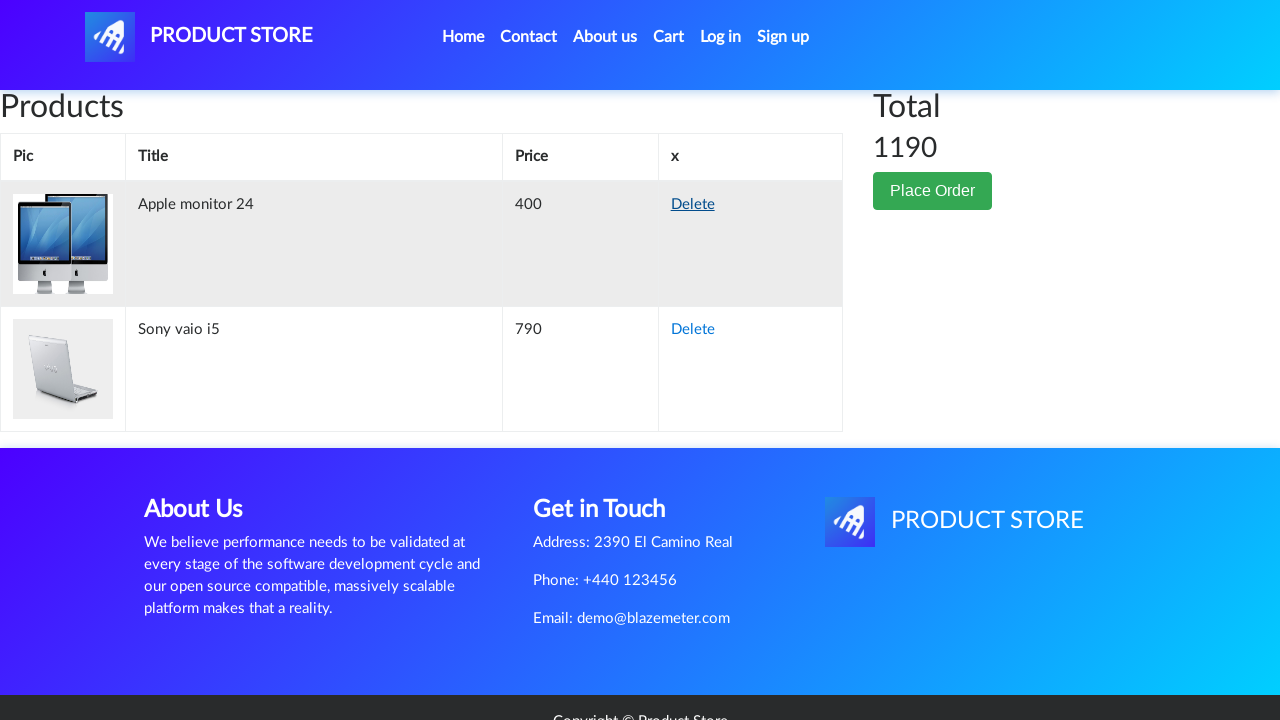

Counted 2 items in cart after deletion
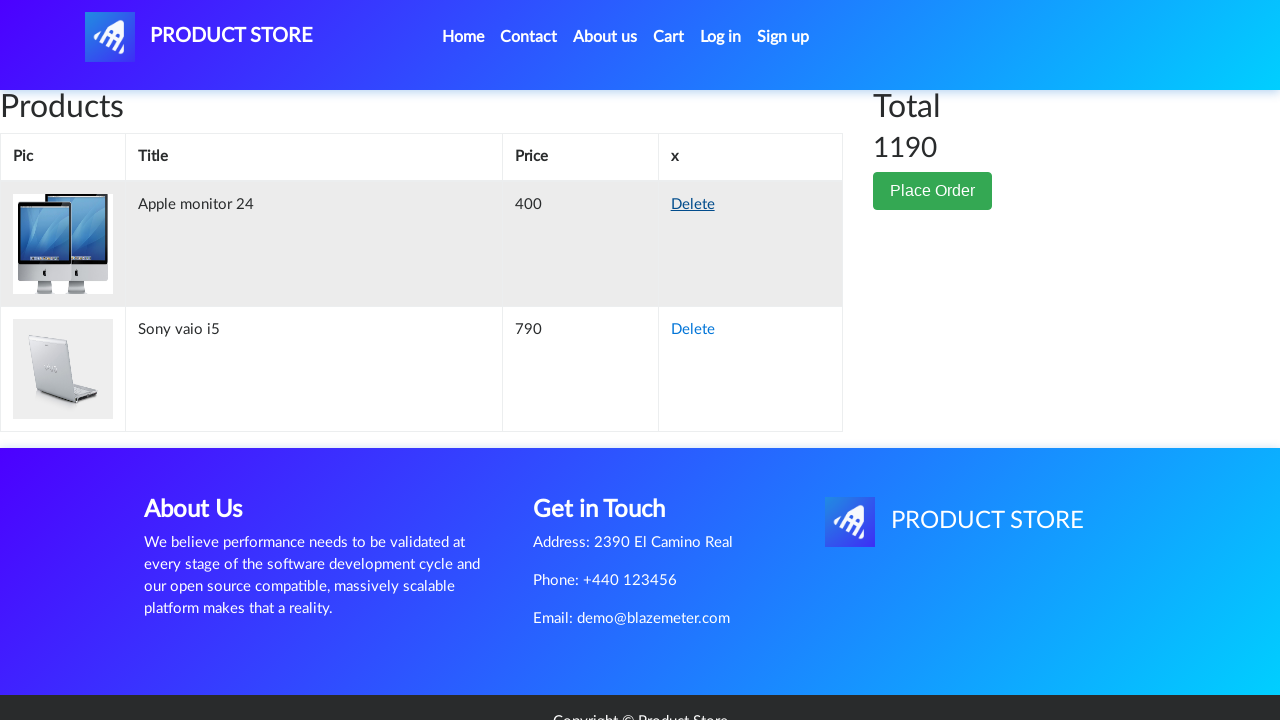

Verified that cart item count changed after deletion
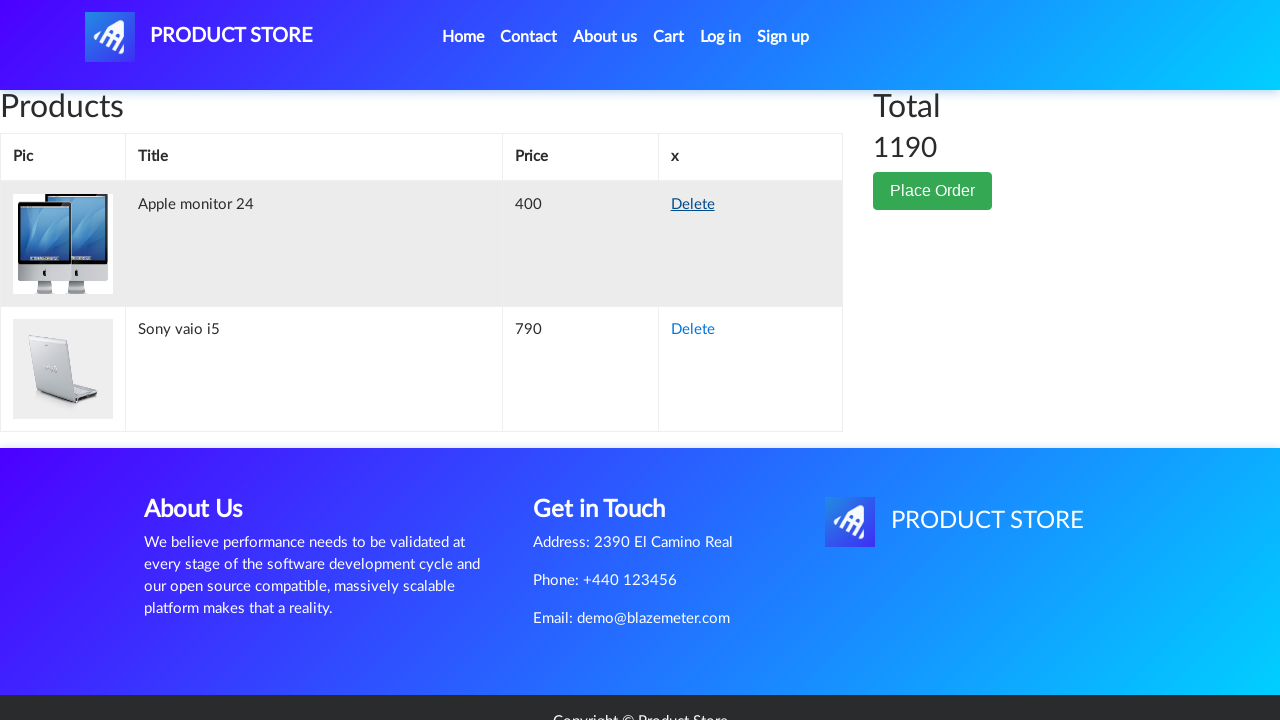

Verified that exactly one item was removed from cart
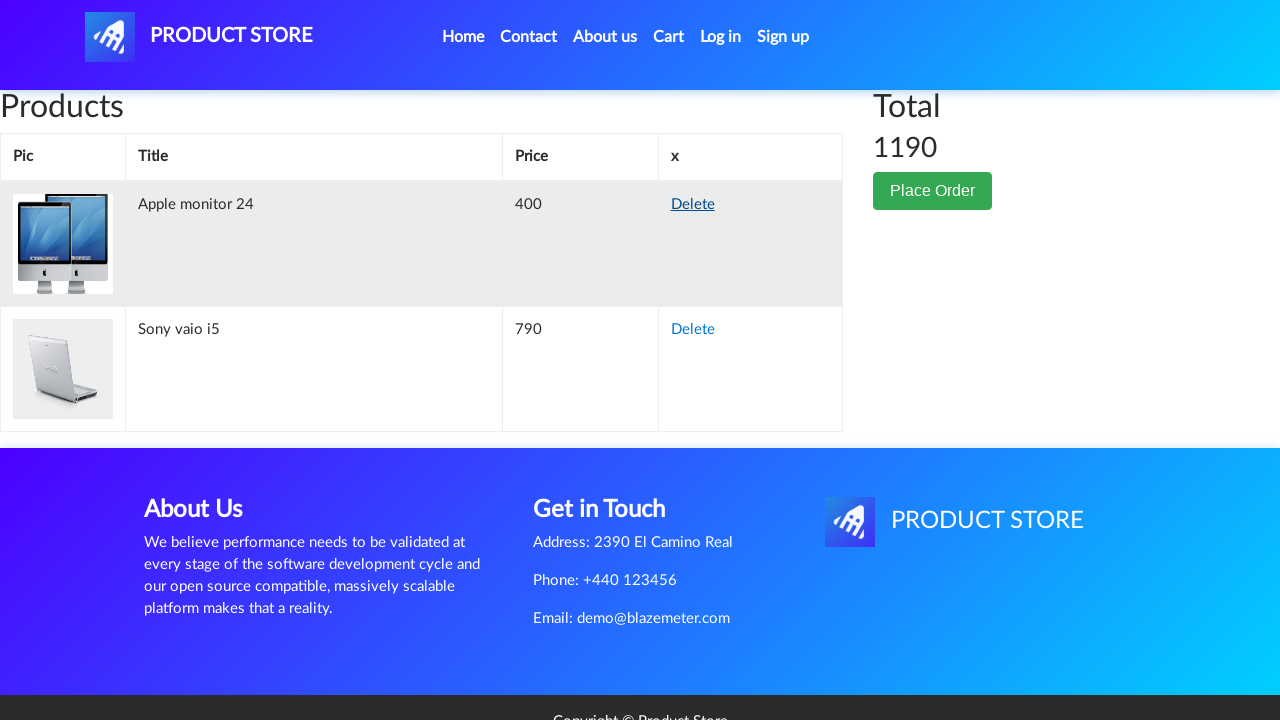

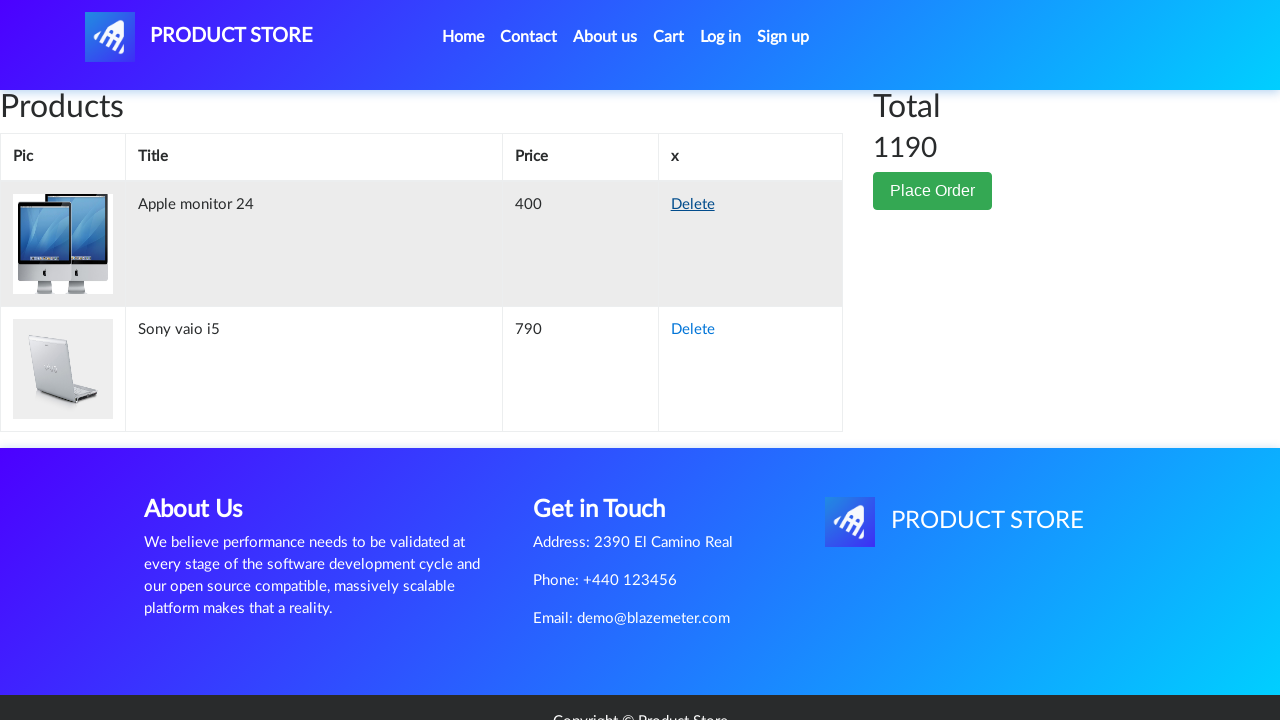